Tests text area input by filling it with "HOLA MUNDO"

Starting URL: https://www.selenium.dev/selenium/web/web-form.html

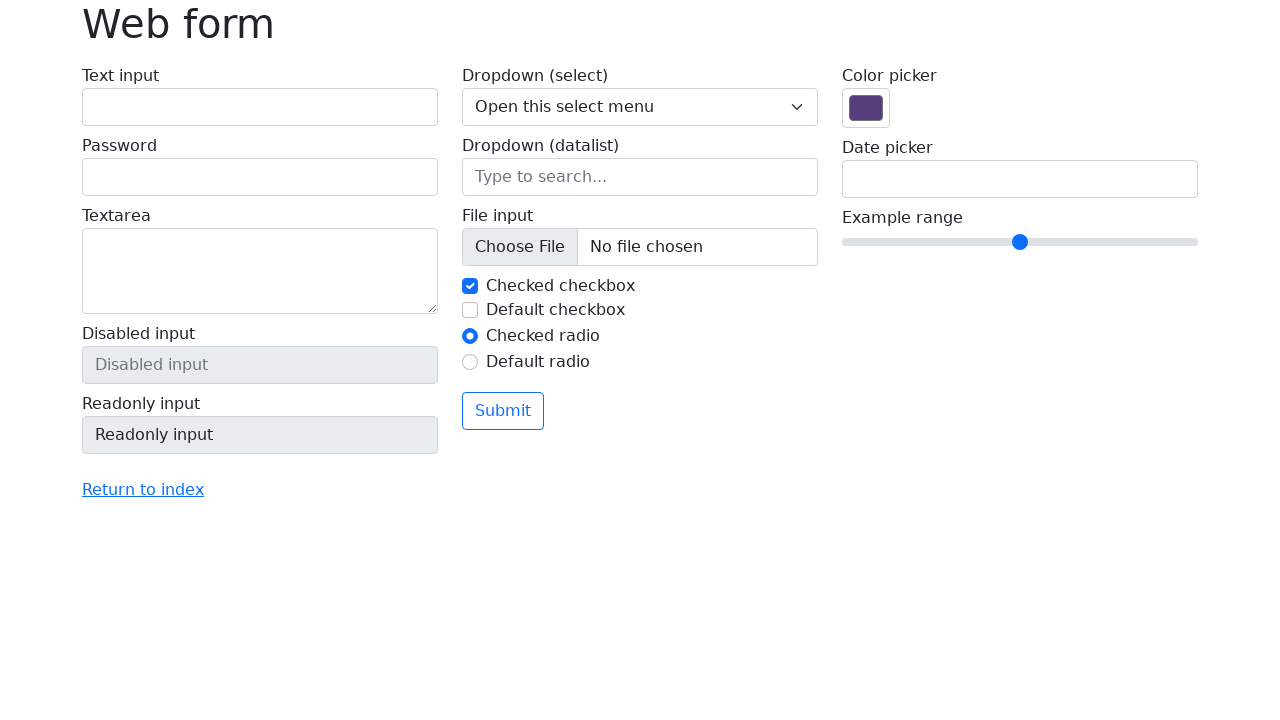

Navigated to web form page
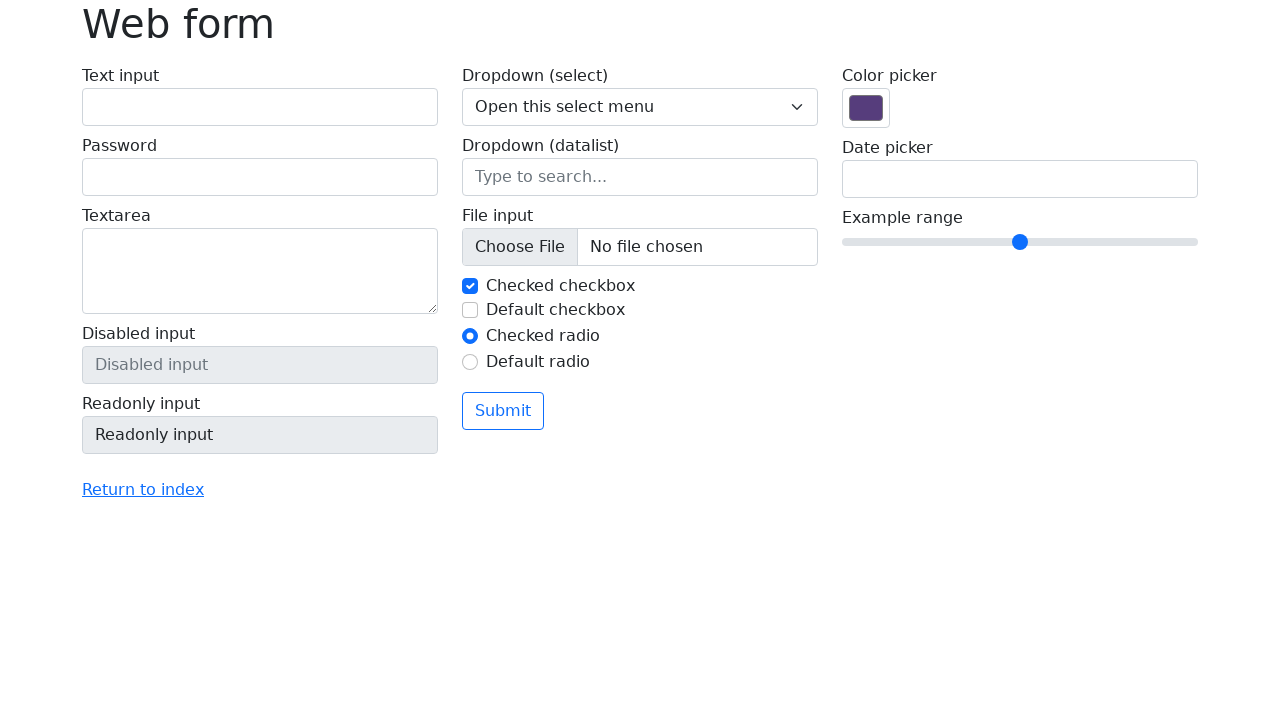

Filled textarea with 'HOLA MUNDO' on internal:text="Textarea"i
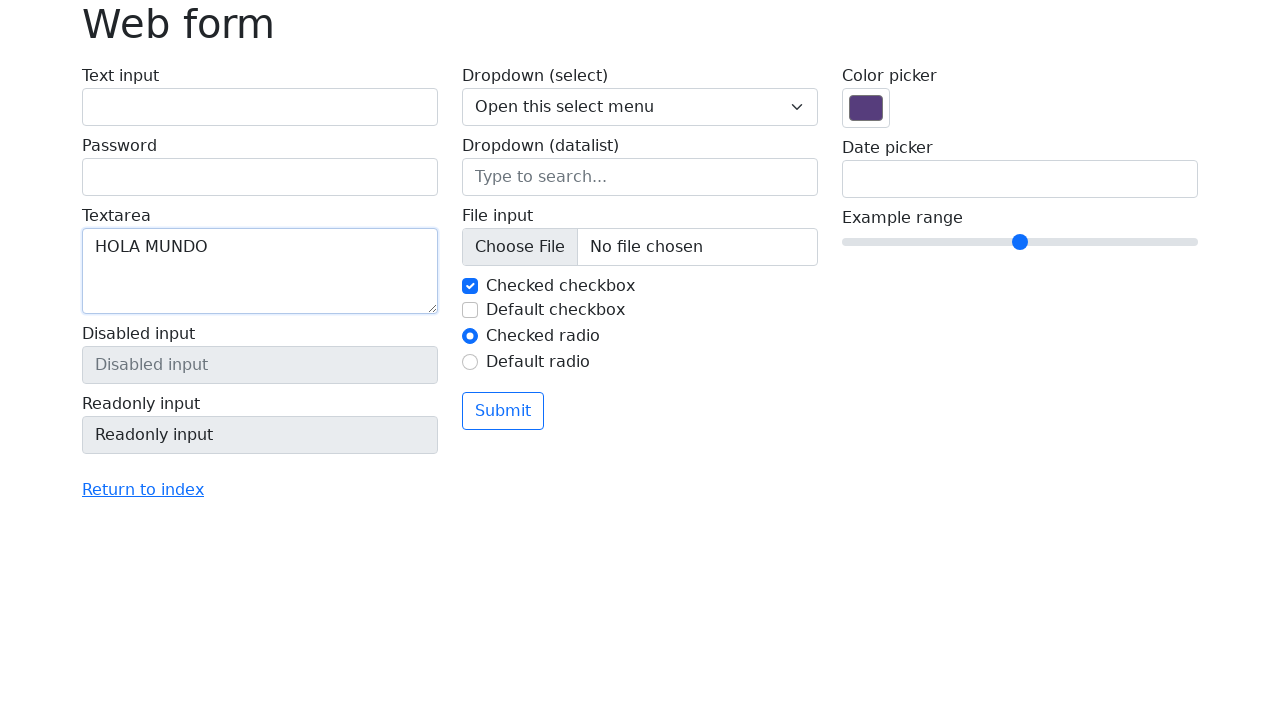

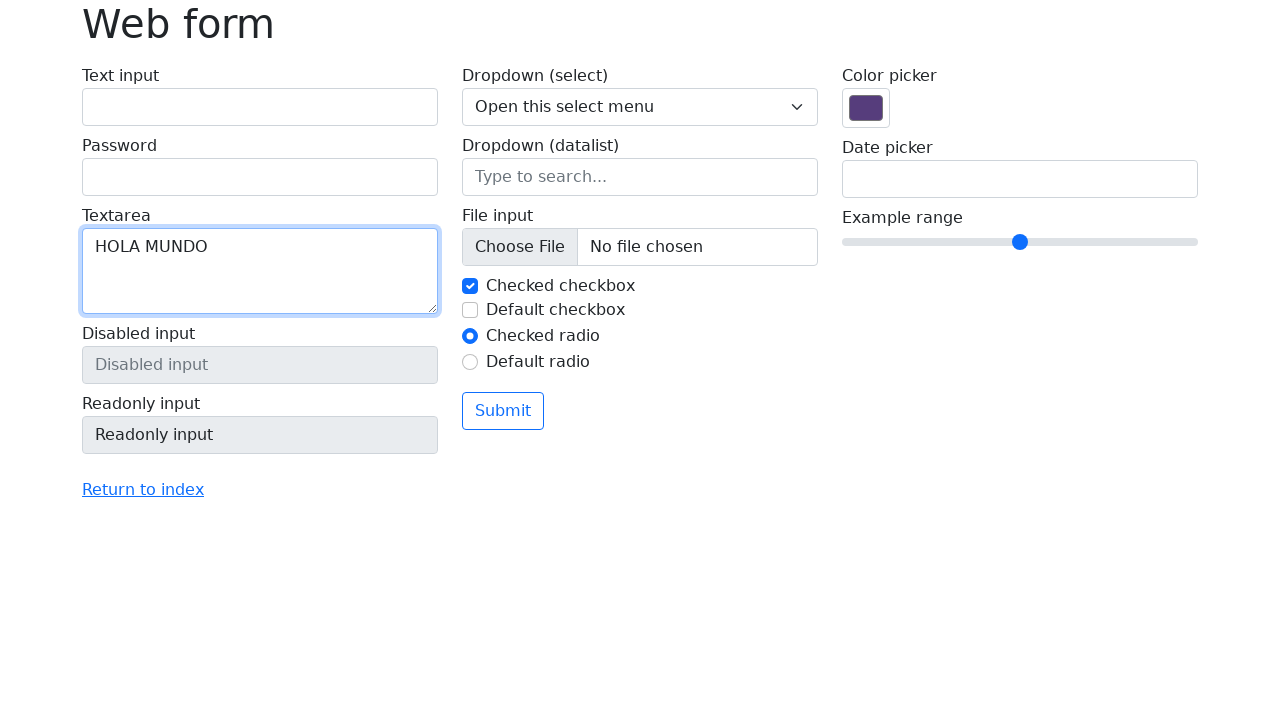